Navigates to the Automation Practice page and verifies that footer links are present and displayed

Starting URL: https://rahulshettyacademy.com/AutomationPractice/

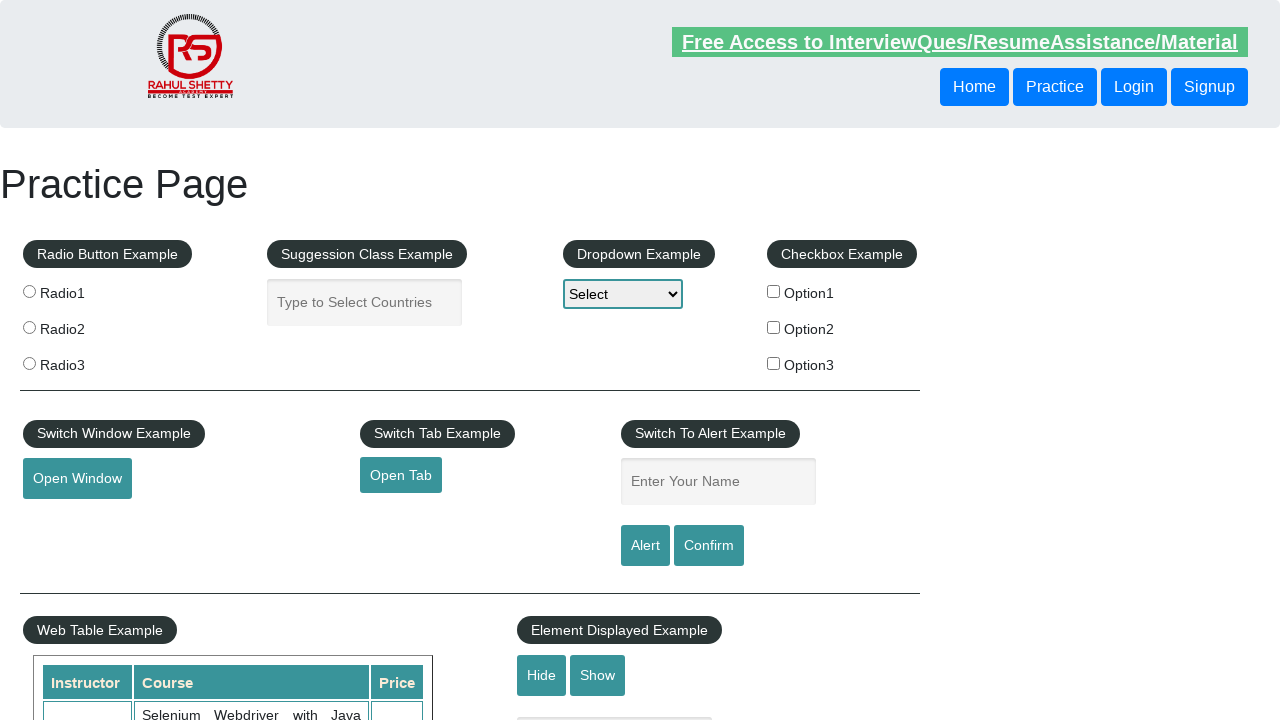

Navigated to Automation Practice page
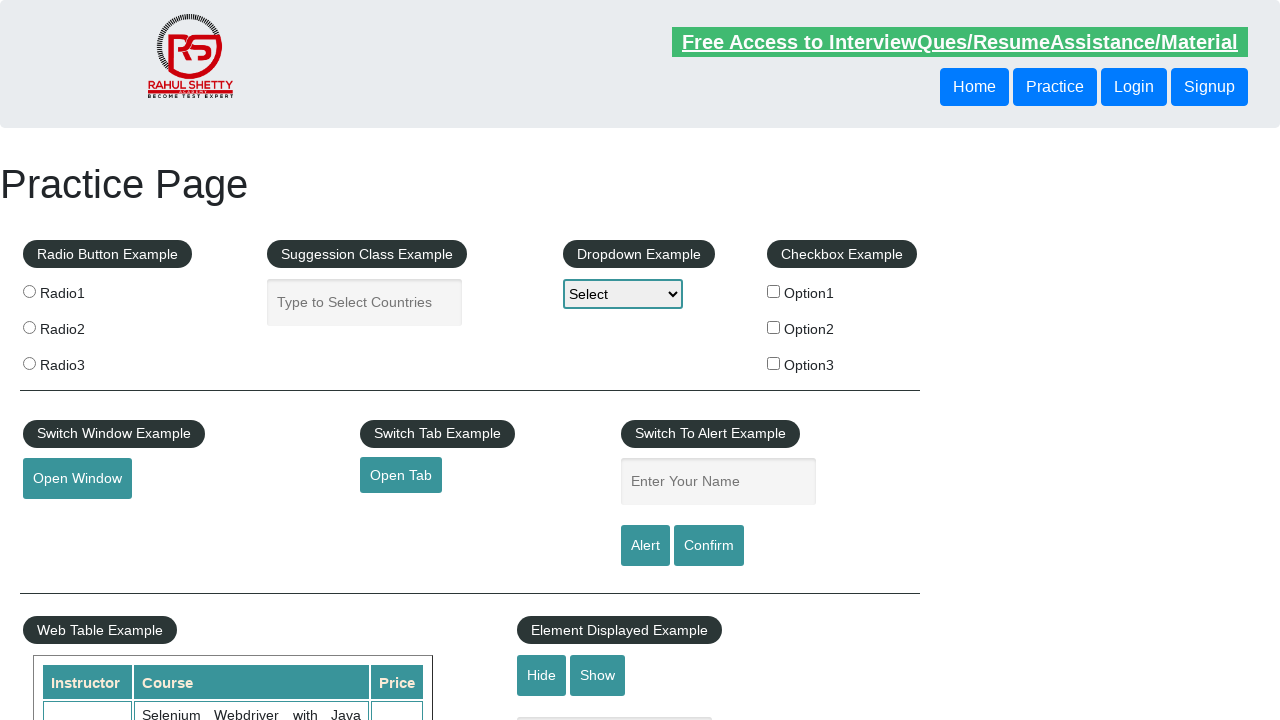

Footer links appeared on the page
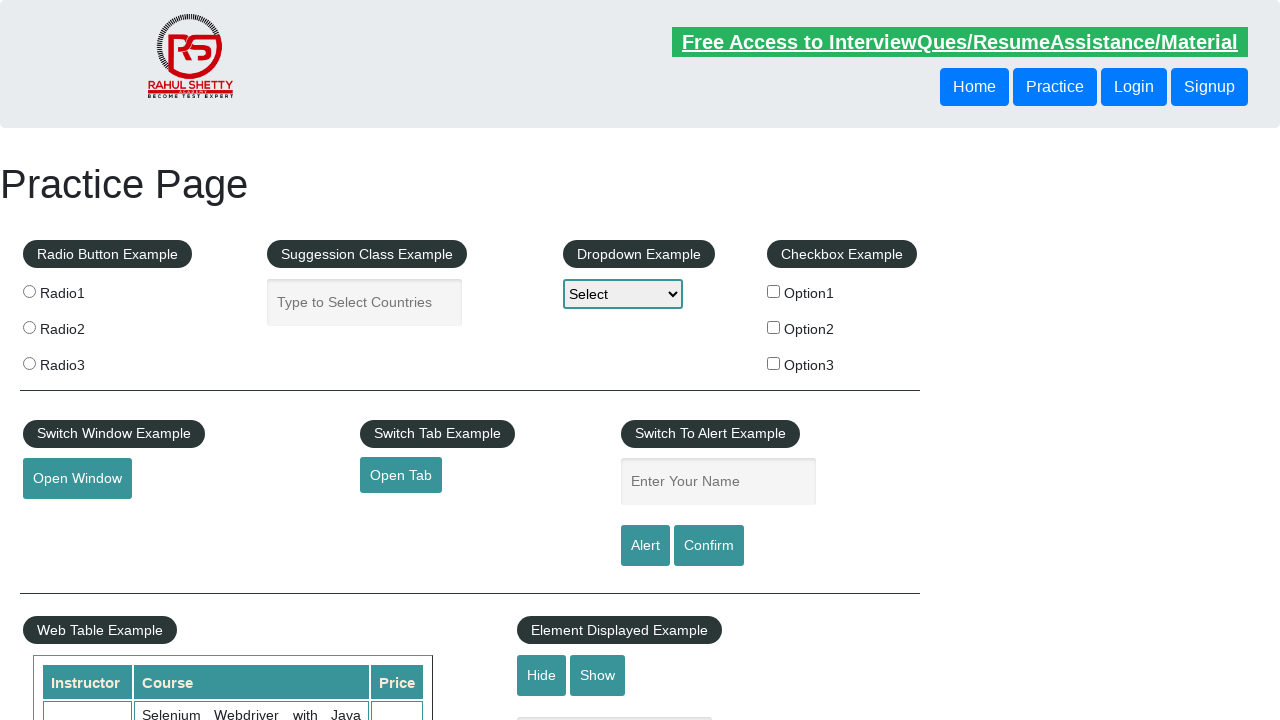

Located footer link elements
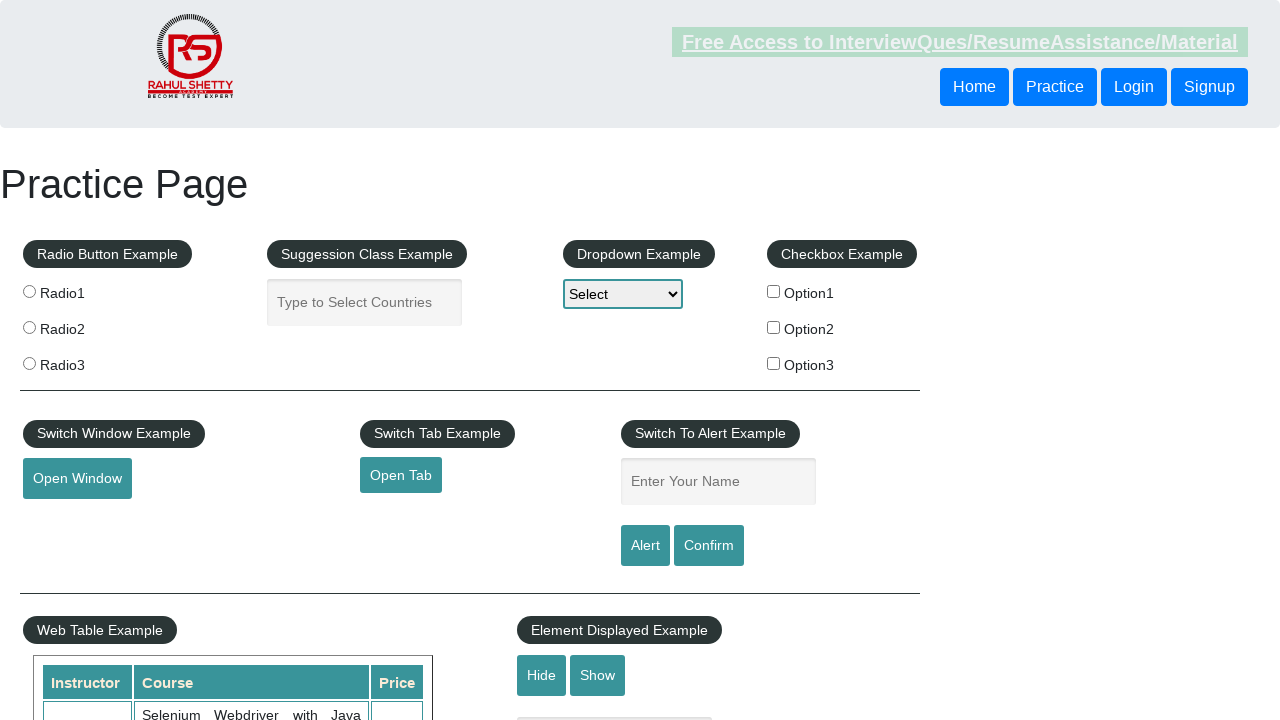

Verified that footer links are present and displayed
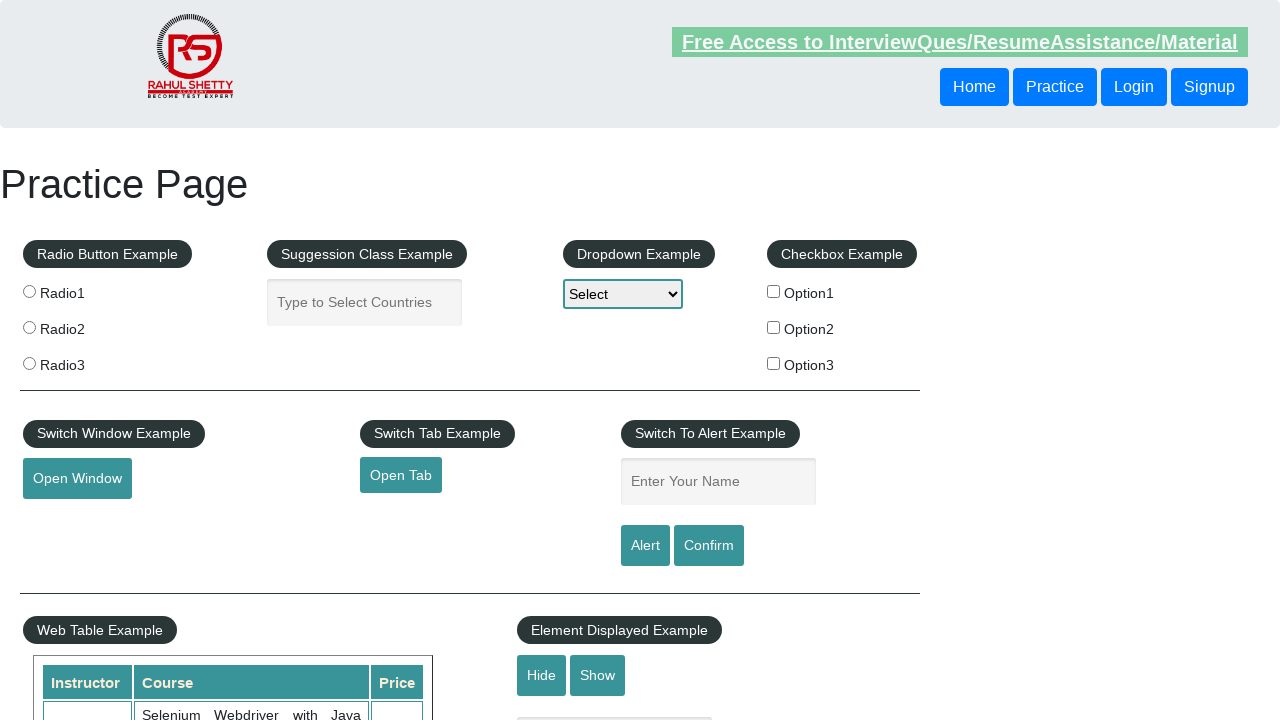

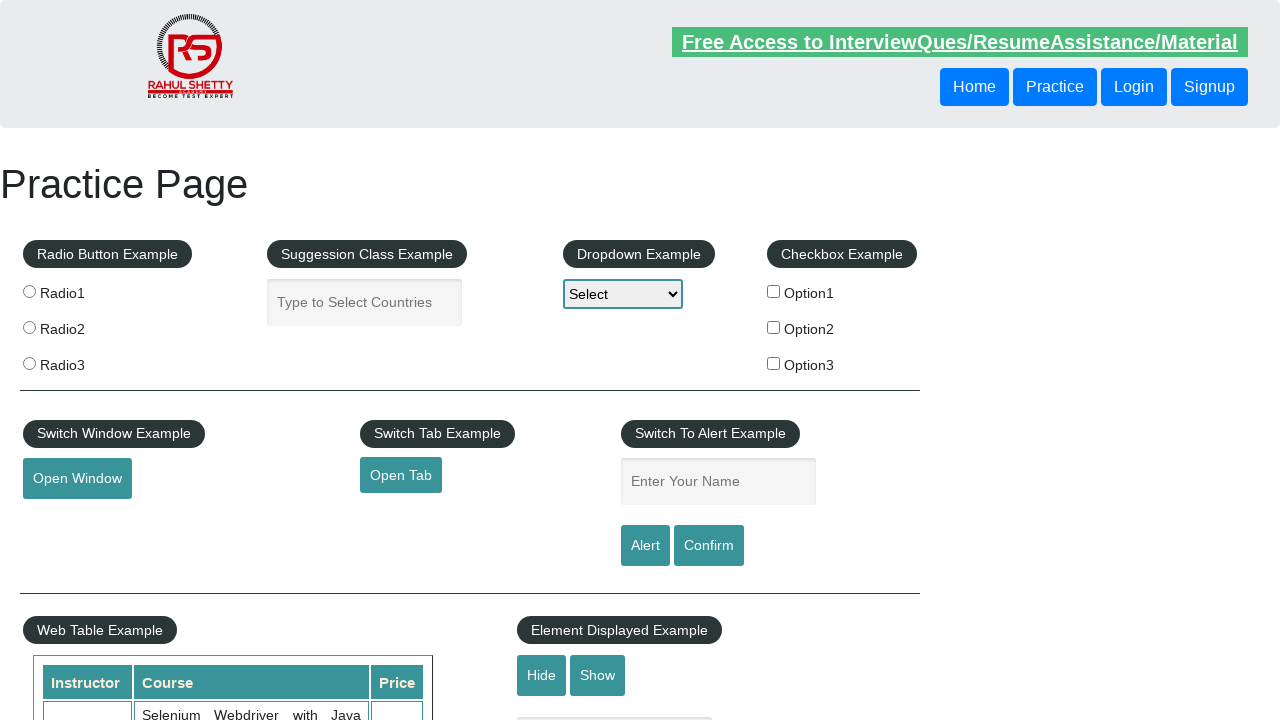